Navigates to Booking.com and clicks on the flights tab/button to switch to flight booking mode

Starting URL: https://www.booking.com

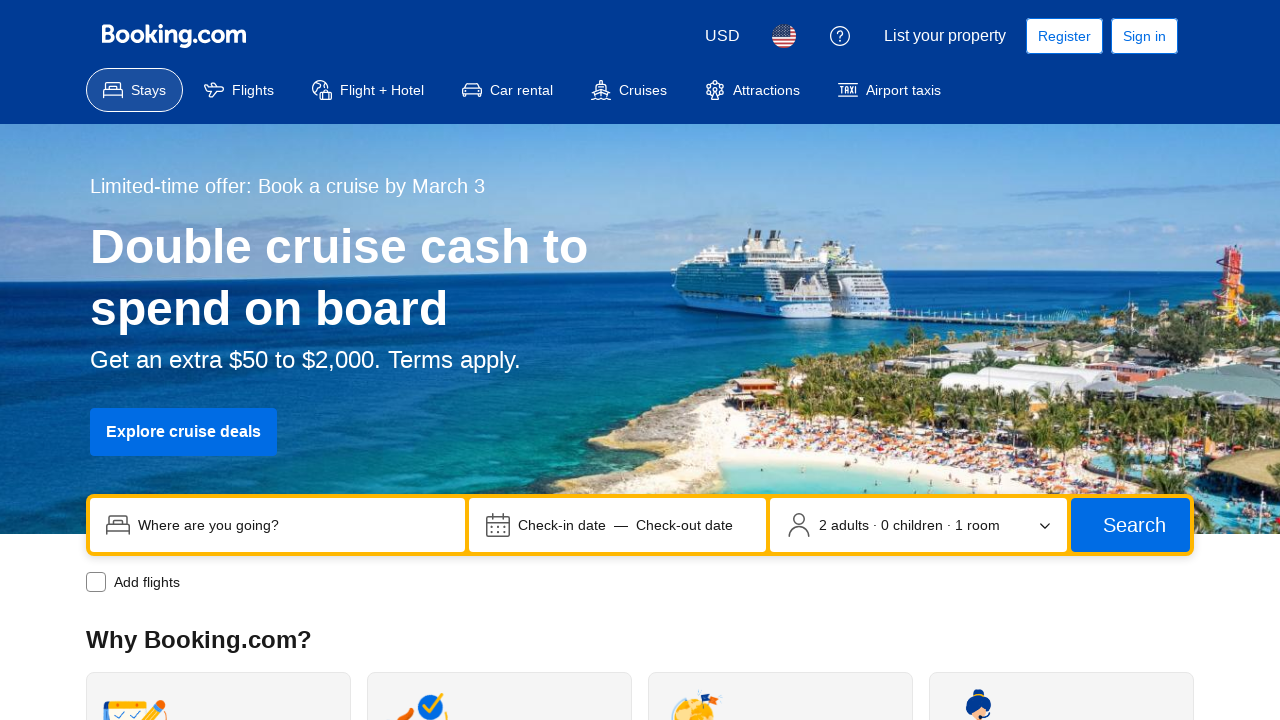

Navigated to Booking.com homepage
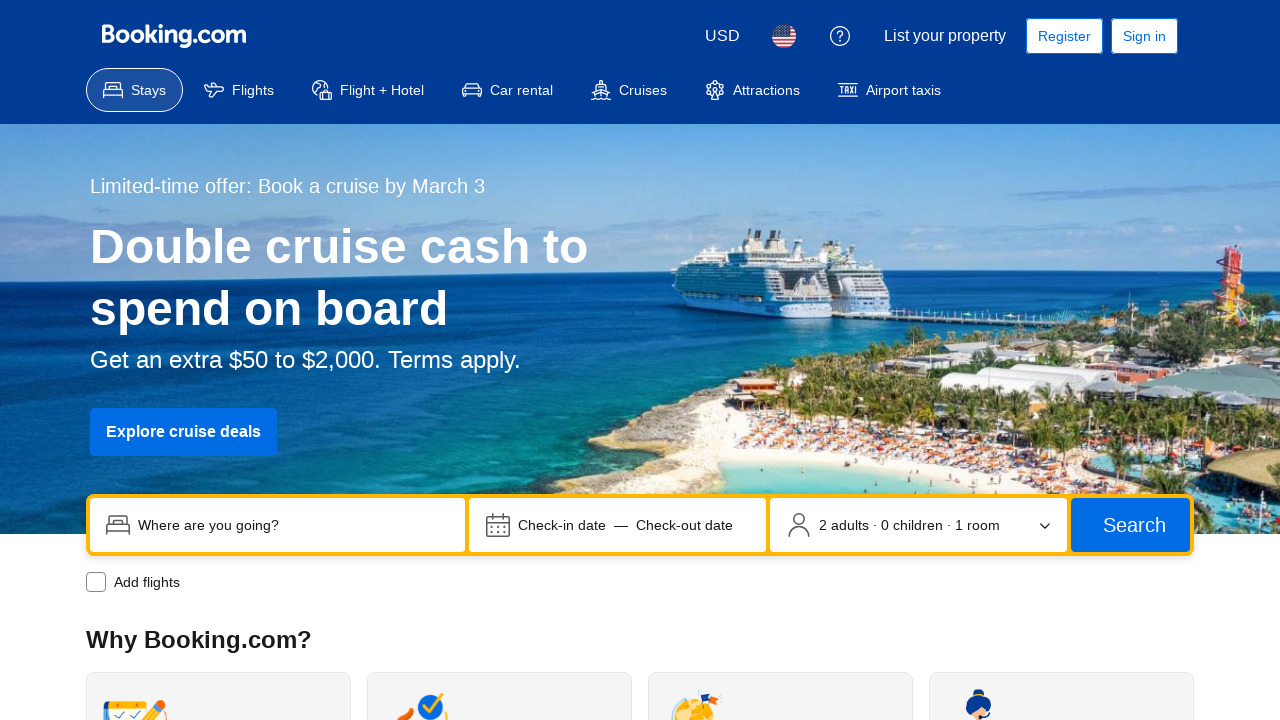

Clicked on the flights tab to switch to flight booking mode at (239, 90) on #flights
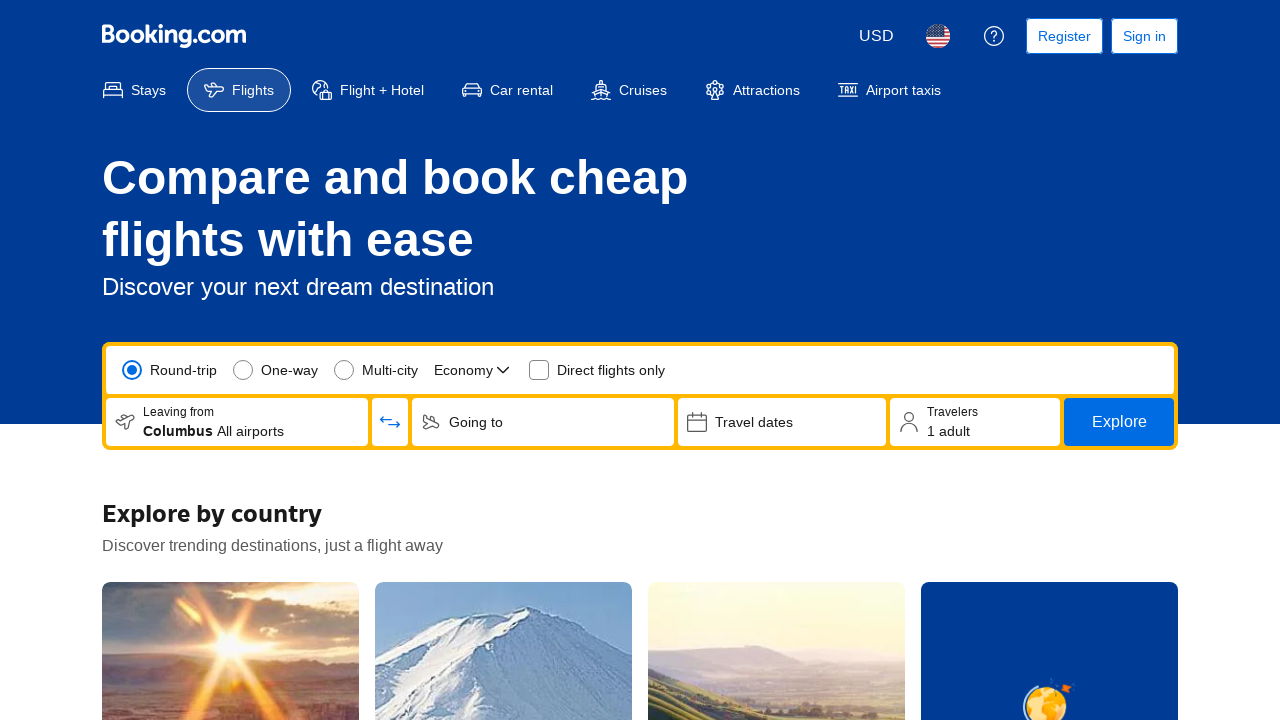

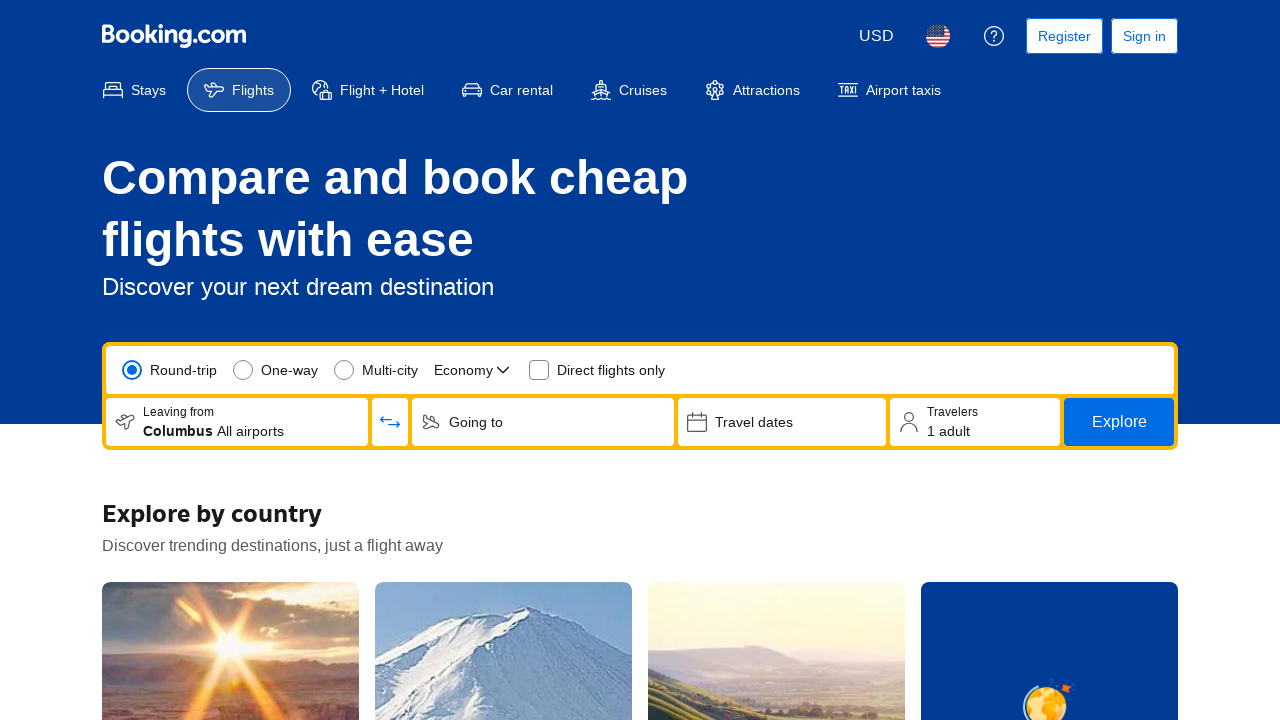